Tests the interaction between date fields on a dropdown practice page by clicking on one date field and verifying whether a second date field becomes enabled or disabled.

Starting URL: https://rahulshettyacademy.com/dropdownsPractise/#search.aspx?mode=search

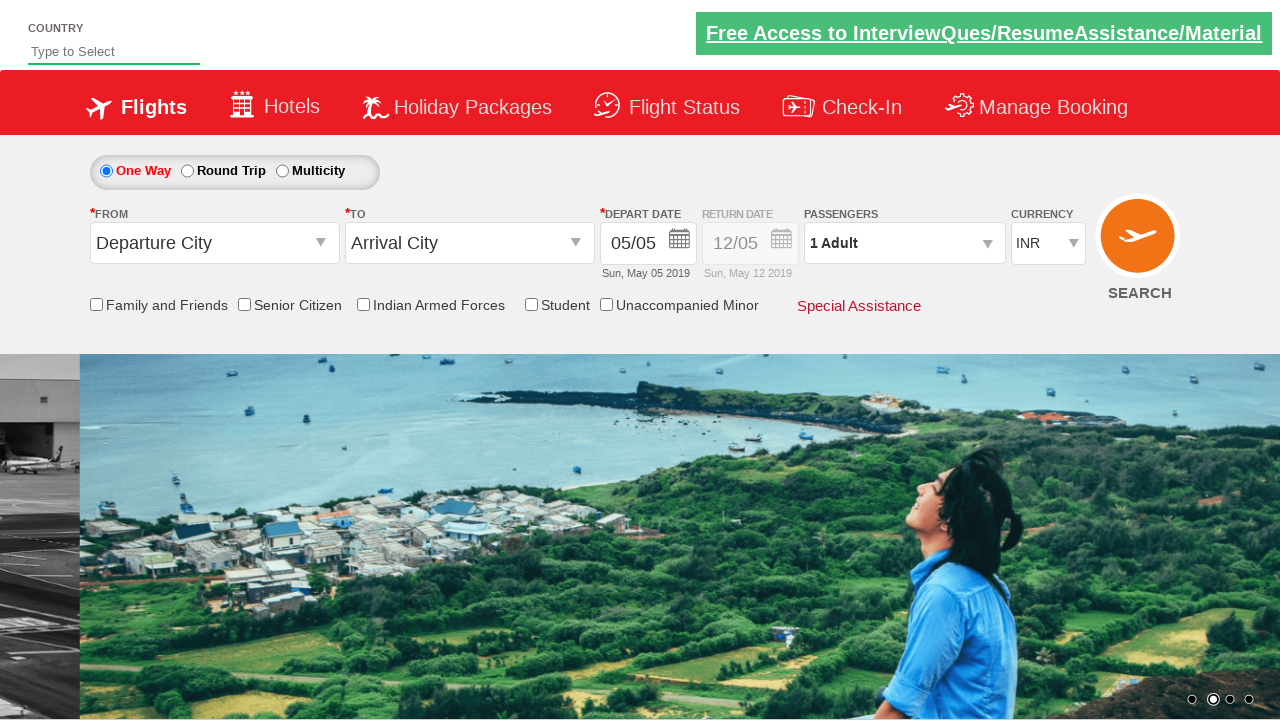

Clicked on the first date field at (648, 244) on input[name='ctl00$mainContent$view_date1']
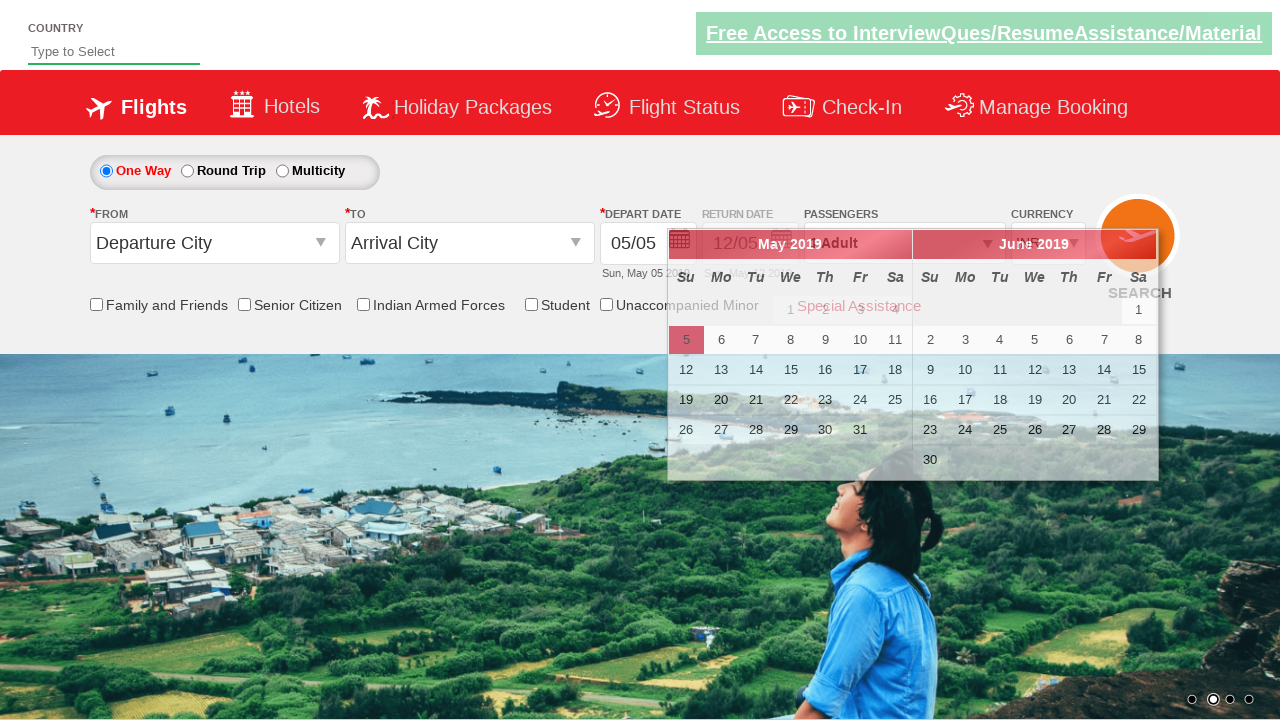

Checked if second date field is enabled: True
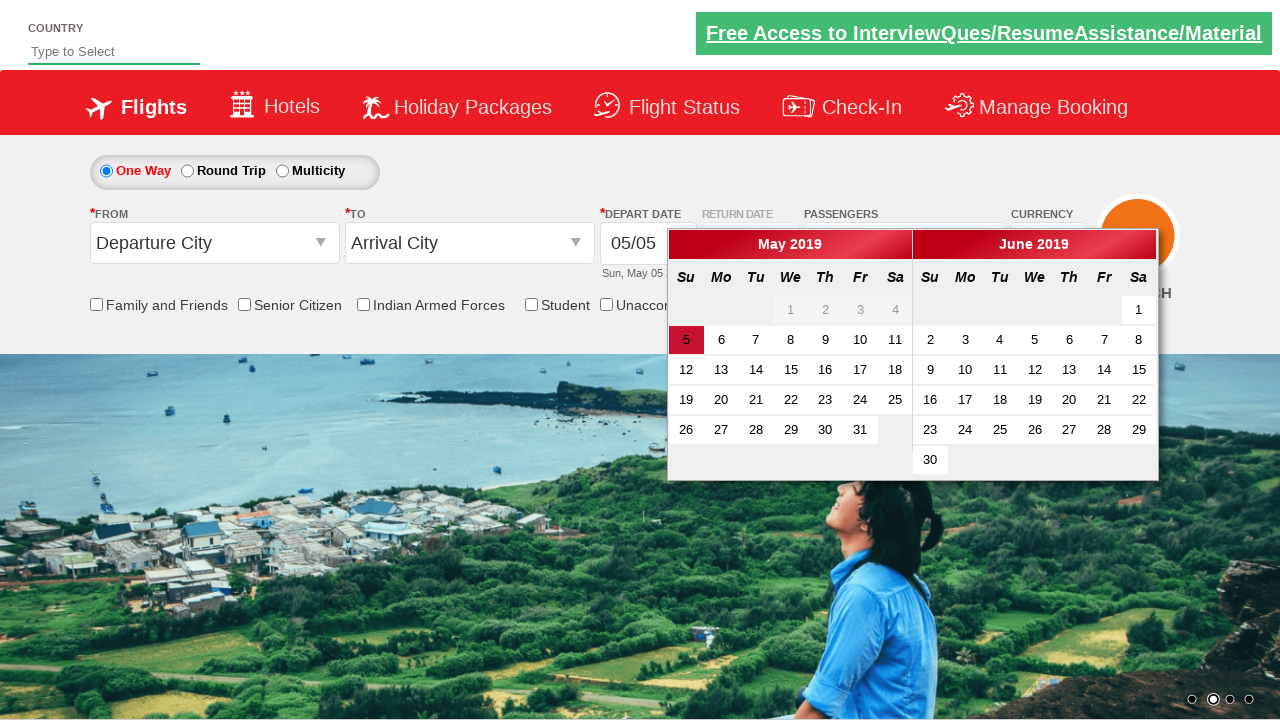

Printed verification result: Second date field is enabled = True
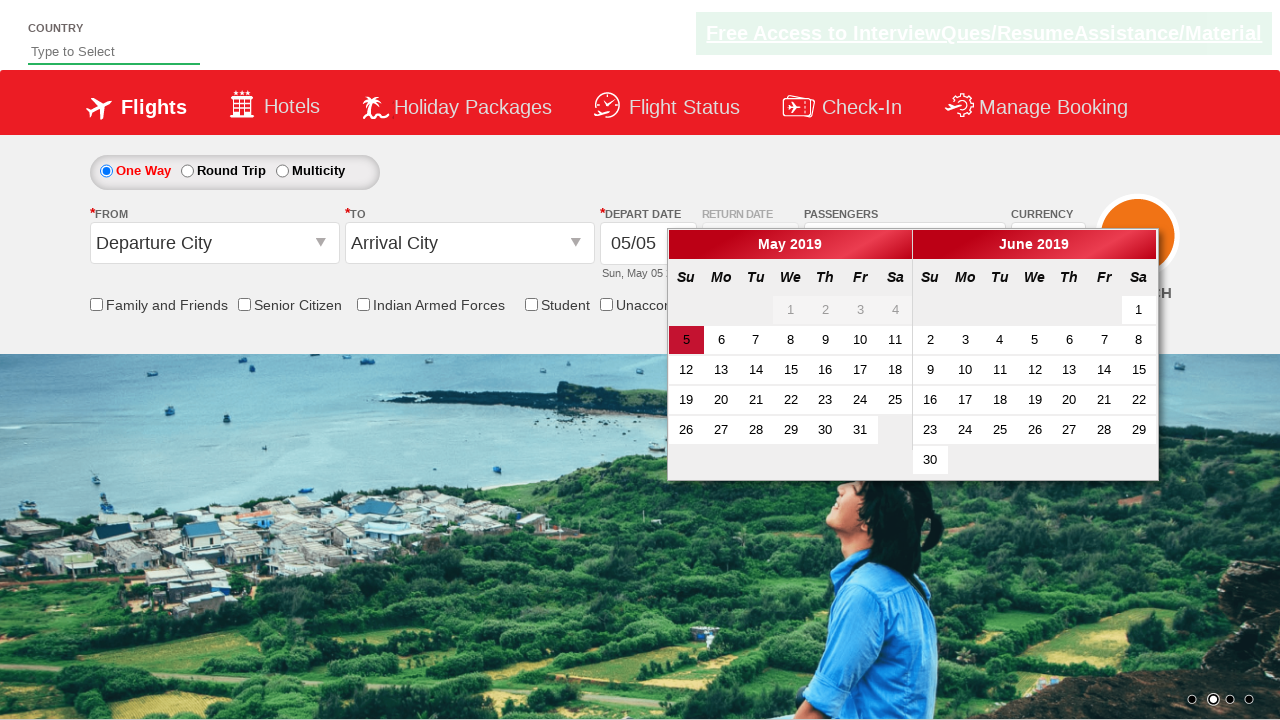

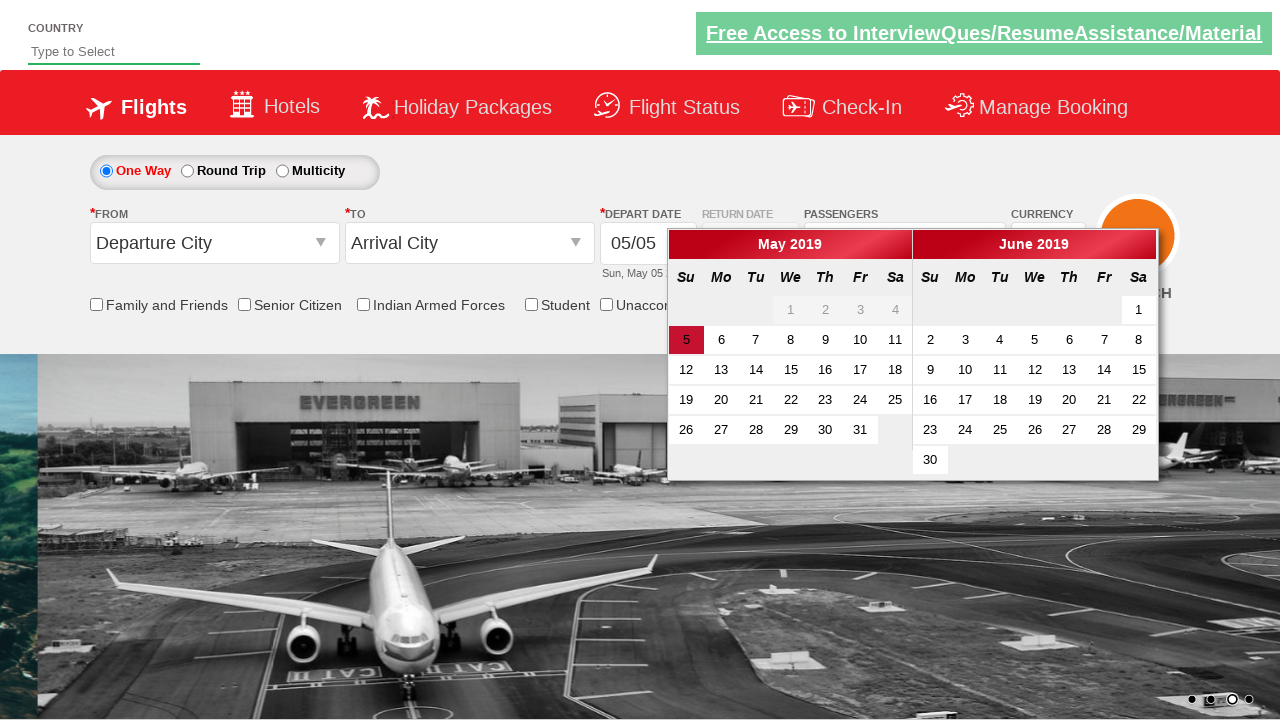